Navigates to a static HTML page hosted on S3 and verifies the page loads by retrieving its title

Starting URL: https://s3.amazonaws.com/christine-trivia/index.html

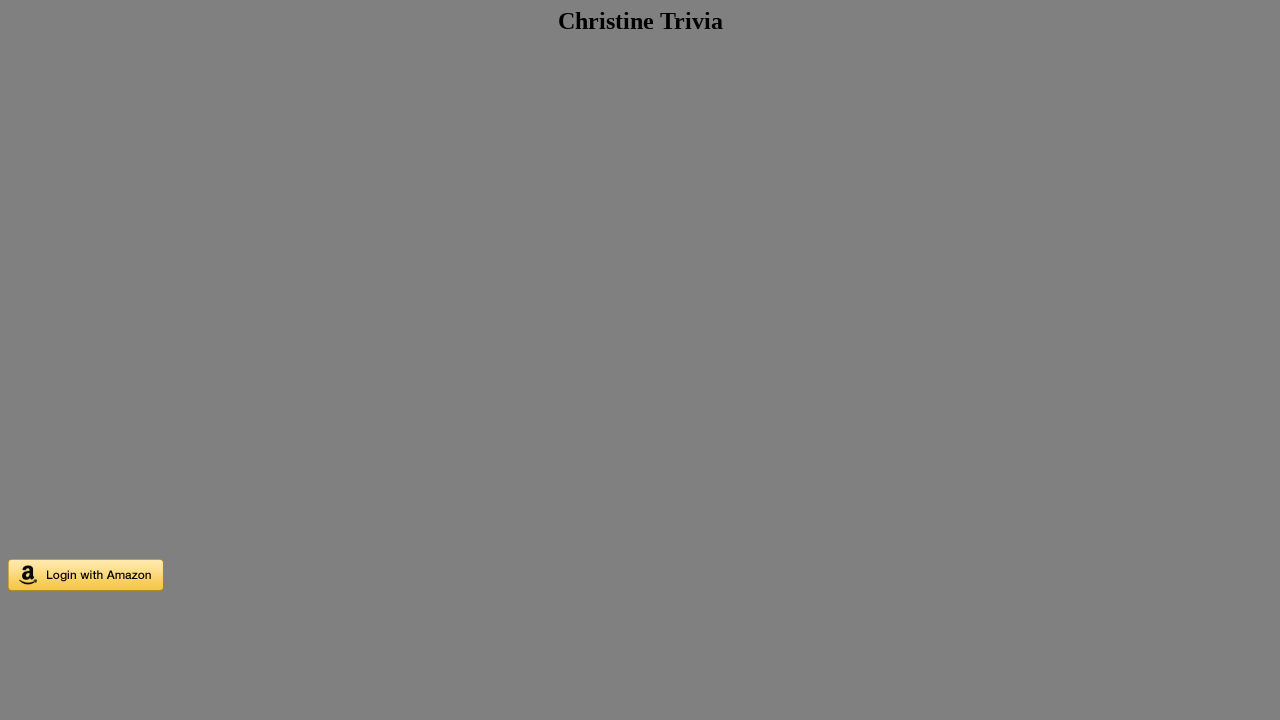

Navigated to S3 hosted HTML page at https://s3.amazonaws.com/christine-trivia/index.html
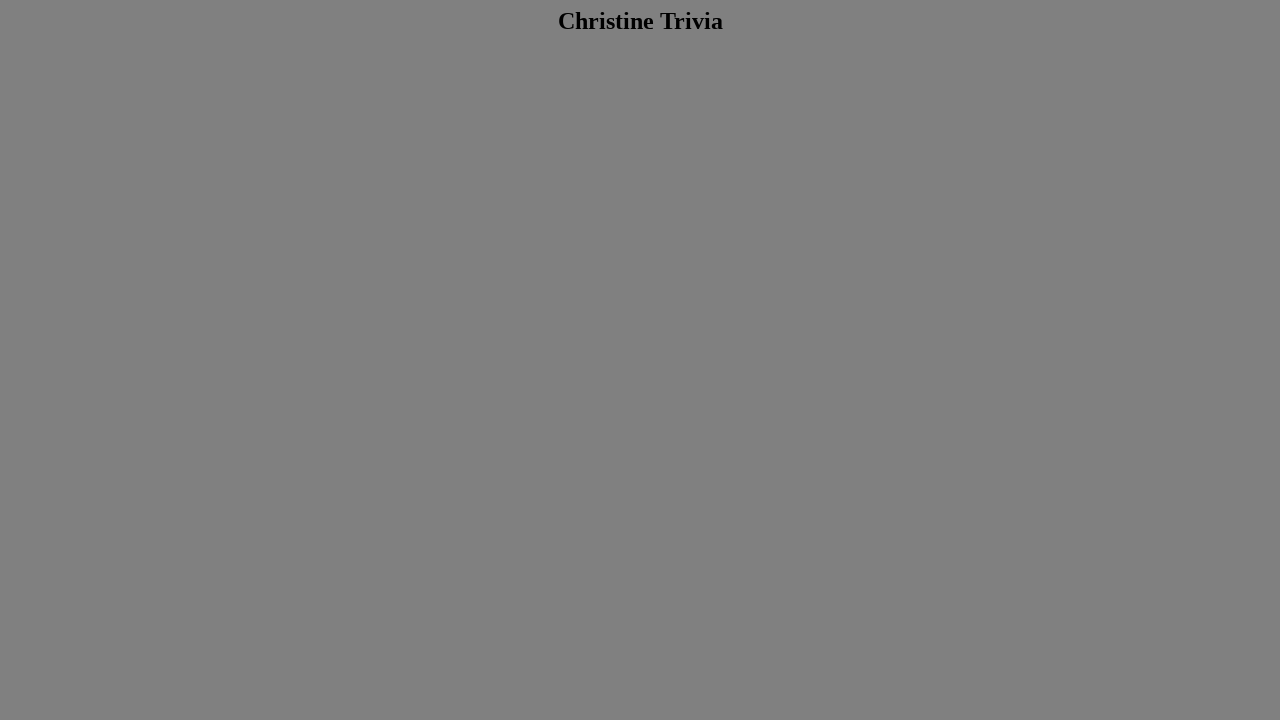

Page DOM content loaded
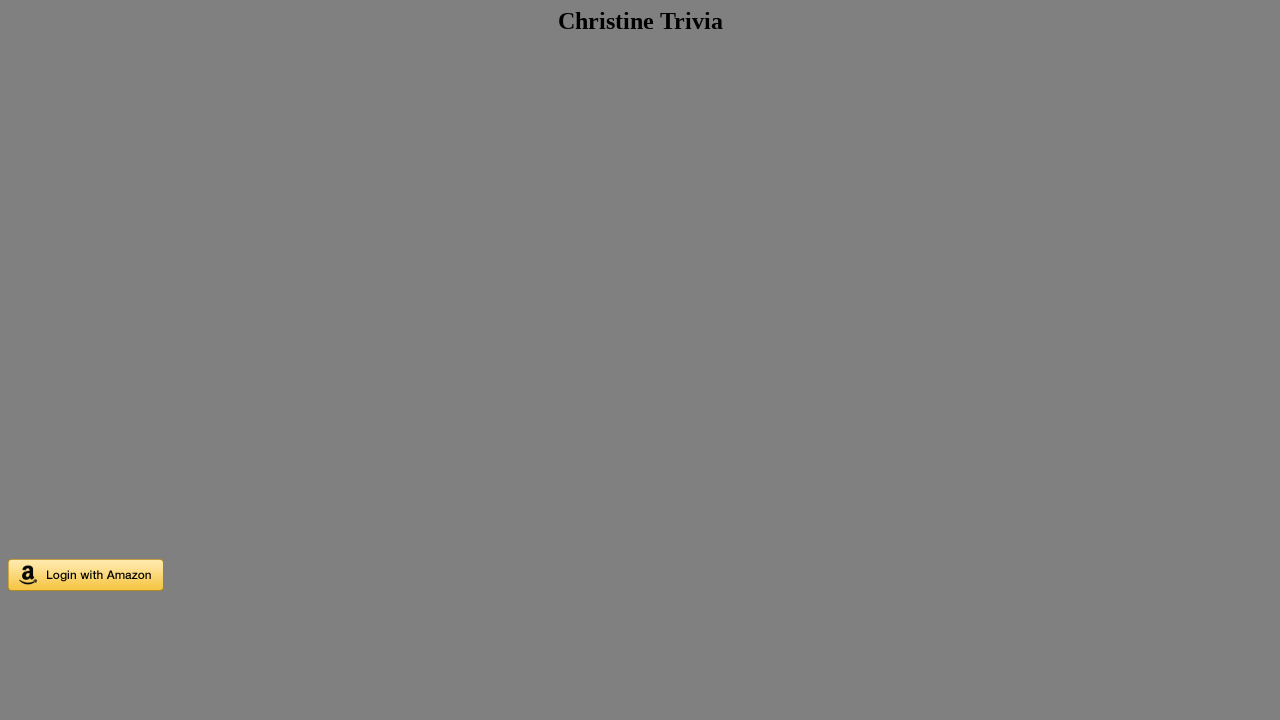

Retrieved page title: ''
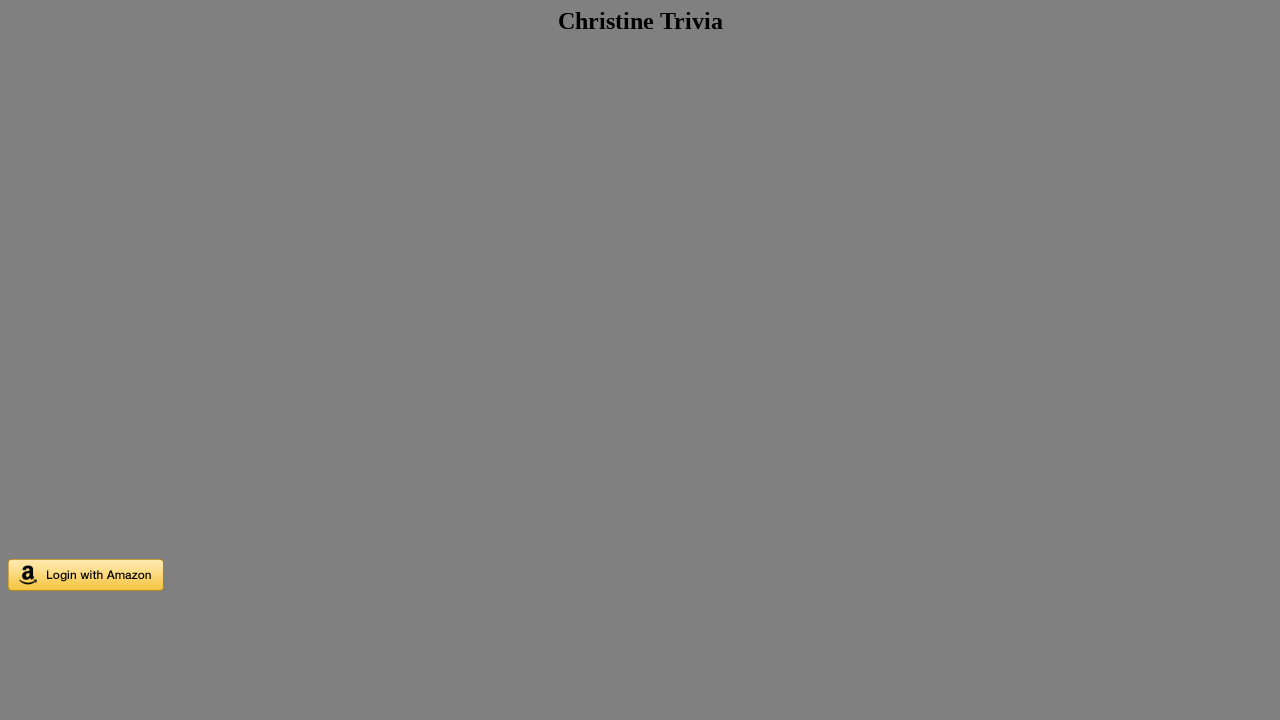

Logged page title to console: ''
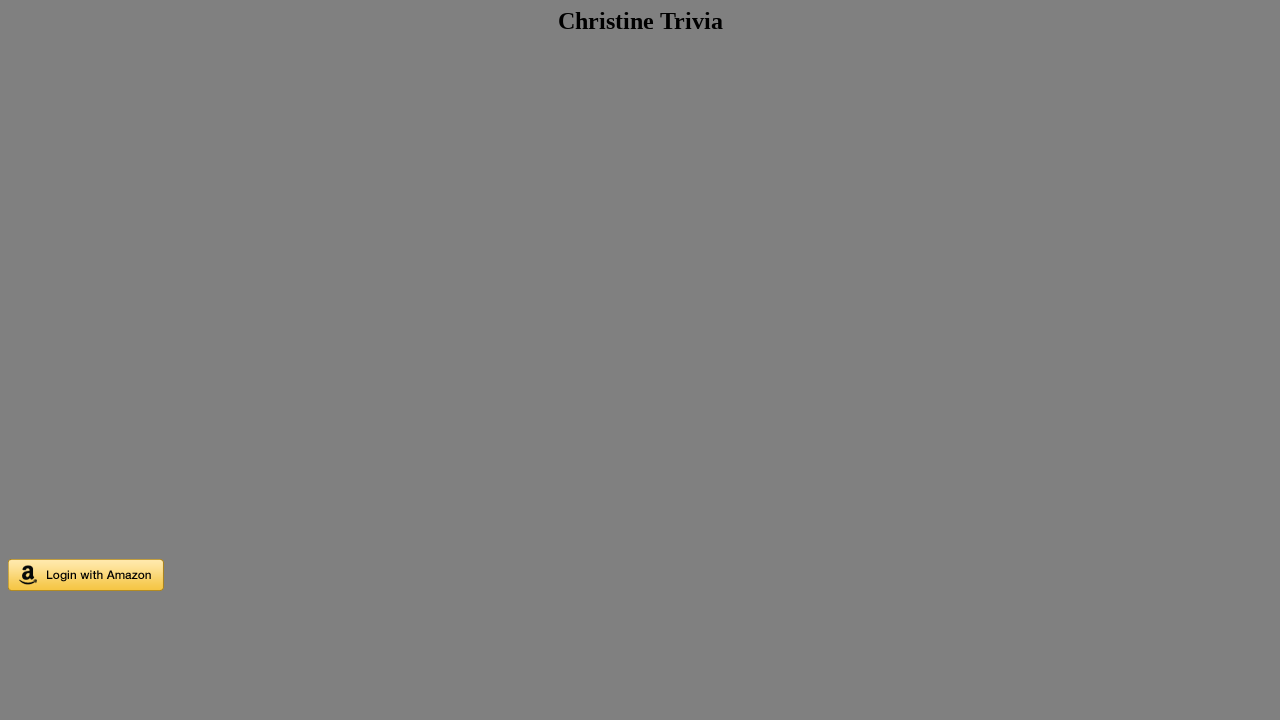

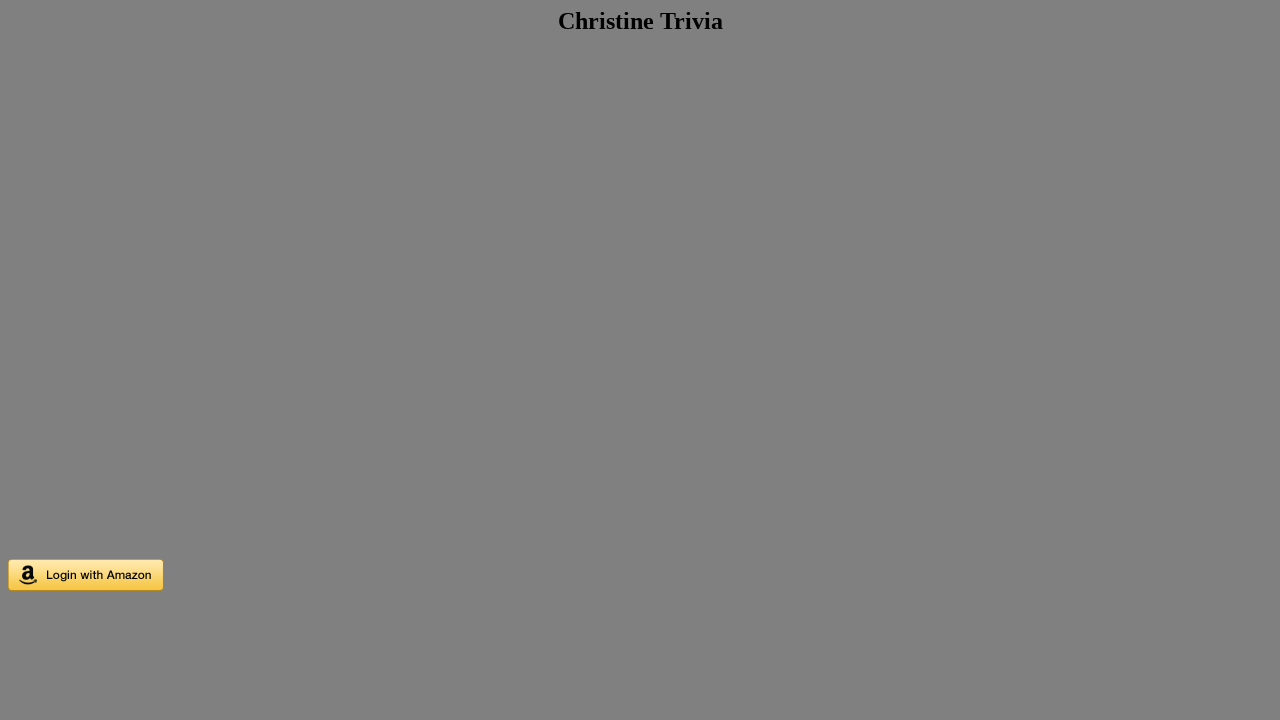